Tests unmarking items as complete by unchecking their checkboxes

Starting URL: https://demo.playwright.dev/todomvc

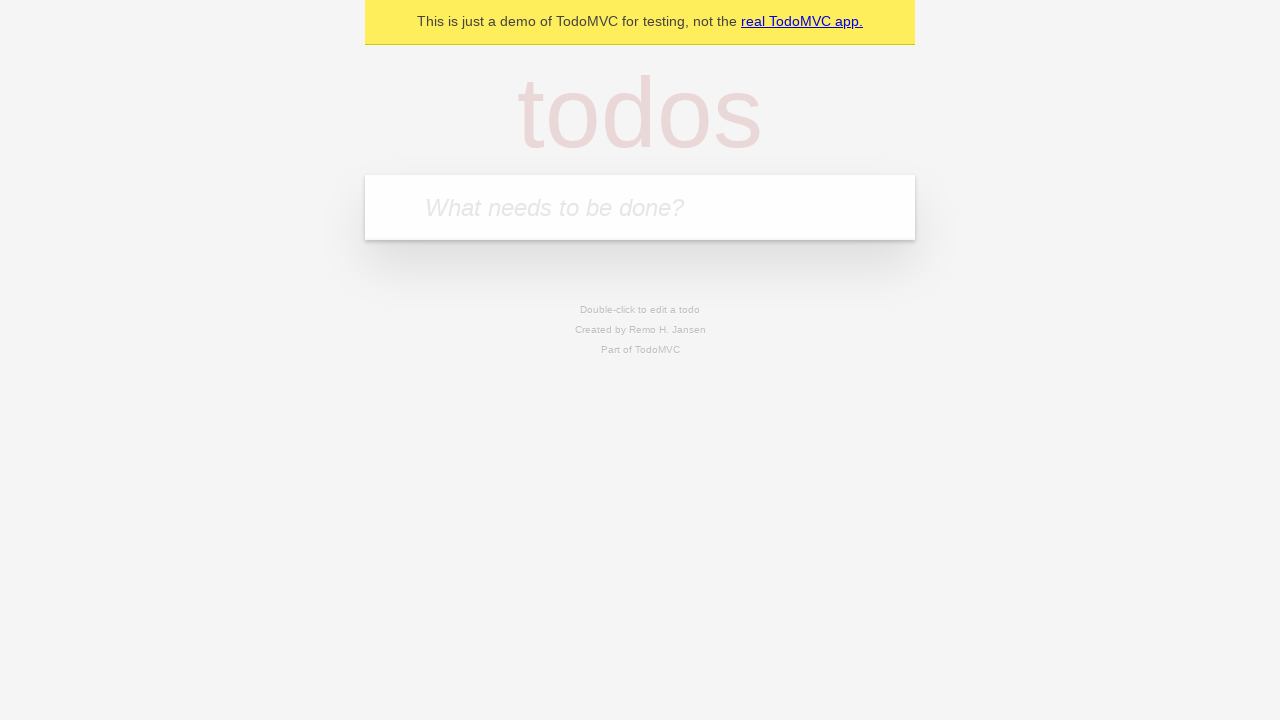

Filled input field with 'buy some cheese' on internal:attr=[placeholder="What needs to be done?"i]
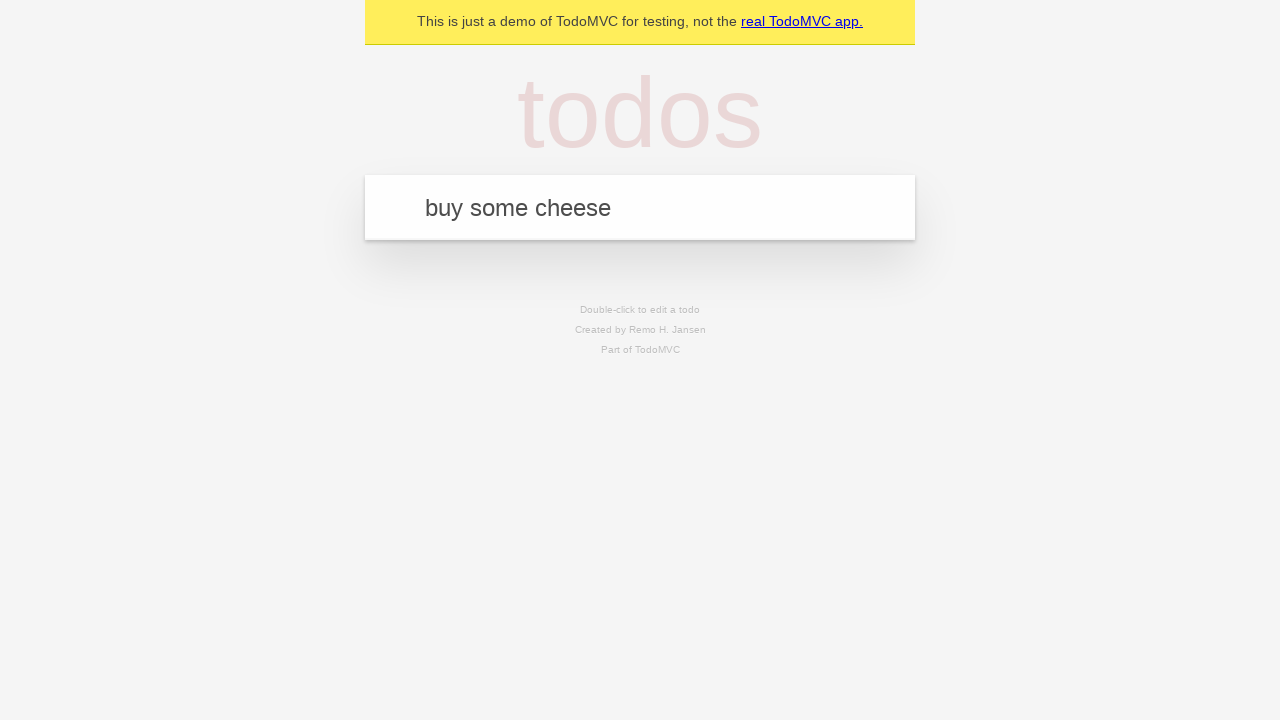

Pressed Enter to create first todo item on internal:attr=[placeholder="What needs to be done?"i]
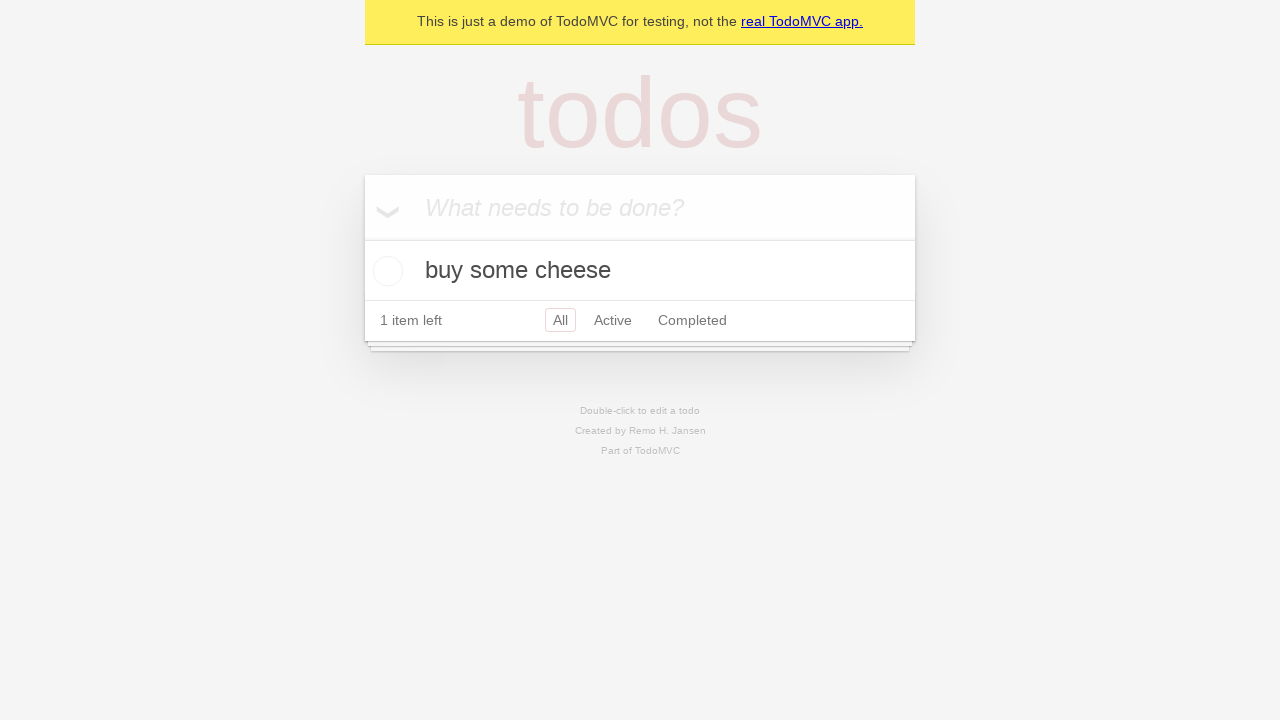

Filled input field with 'feed the cat' on internal:attr=[placeholder="What needs to be done?"i]
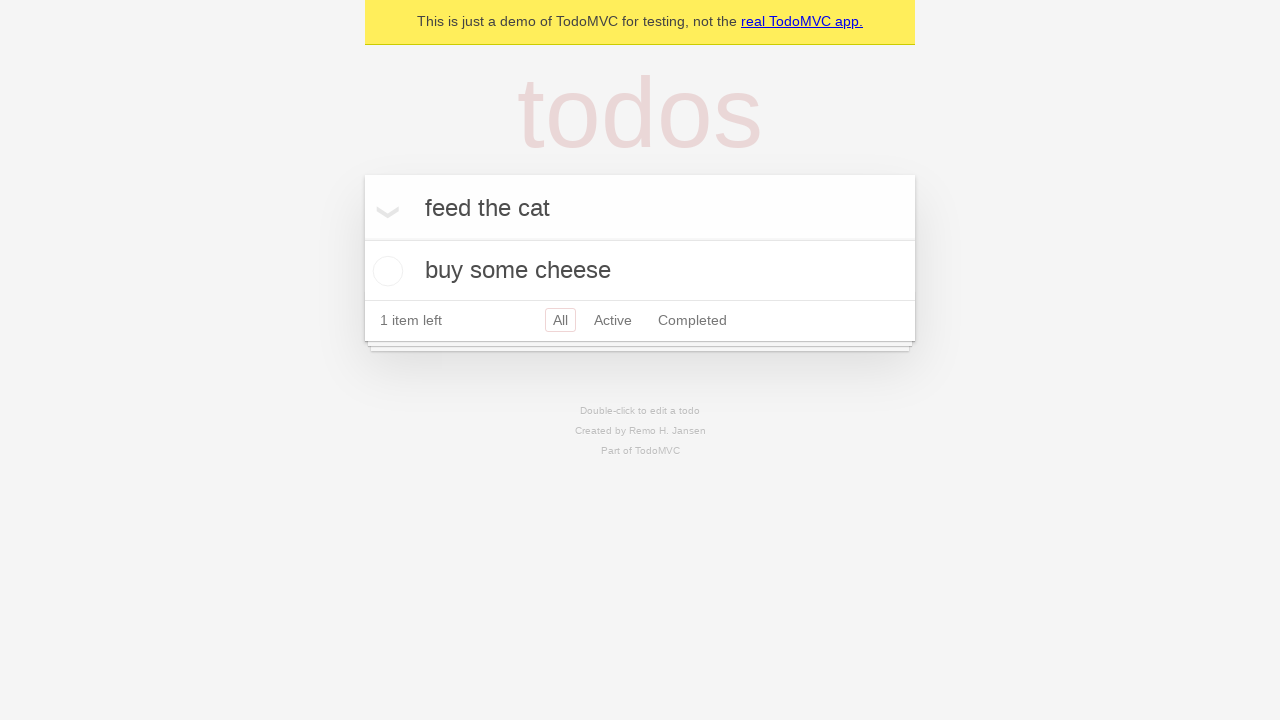

Pressed Enter to create second todo item on internal:attr=[placeholder="What needs to be done?"i]
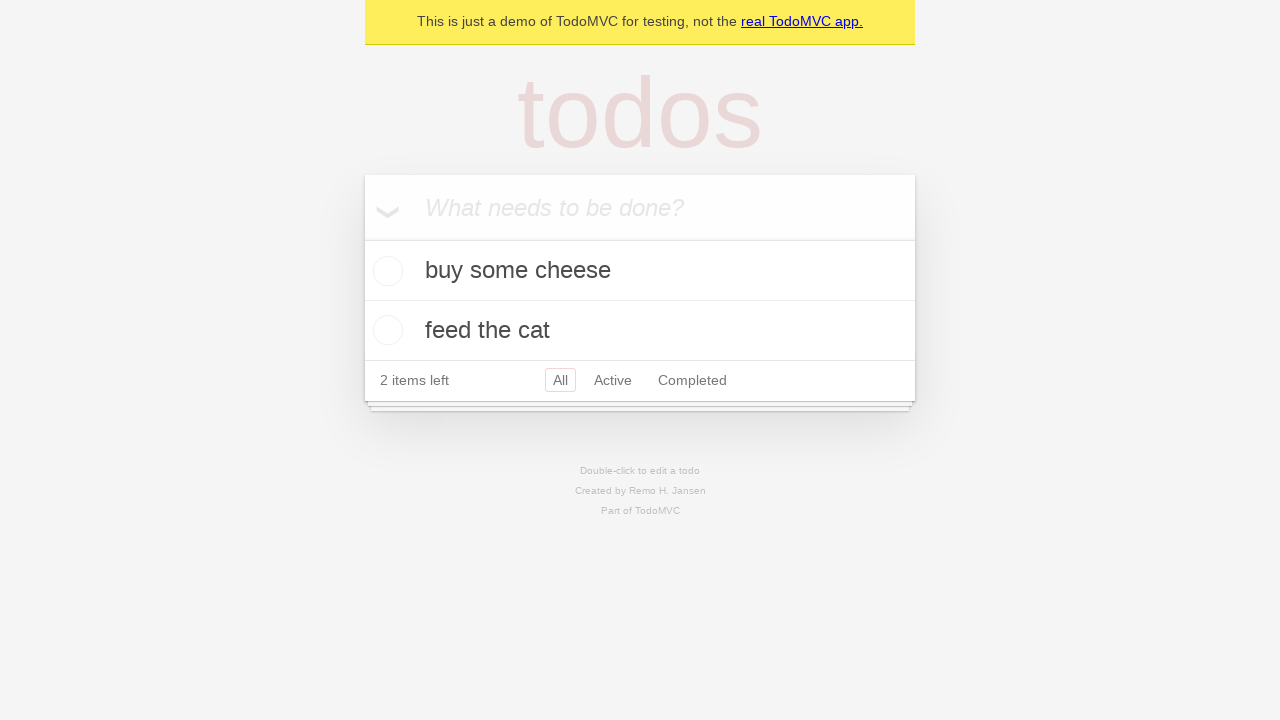

Checked checkbox for first todo item at (385, 271) on internal:testid=[data-testid="todo-item"s] >> nth=0 >> internal:role=checkbox
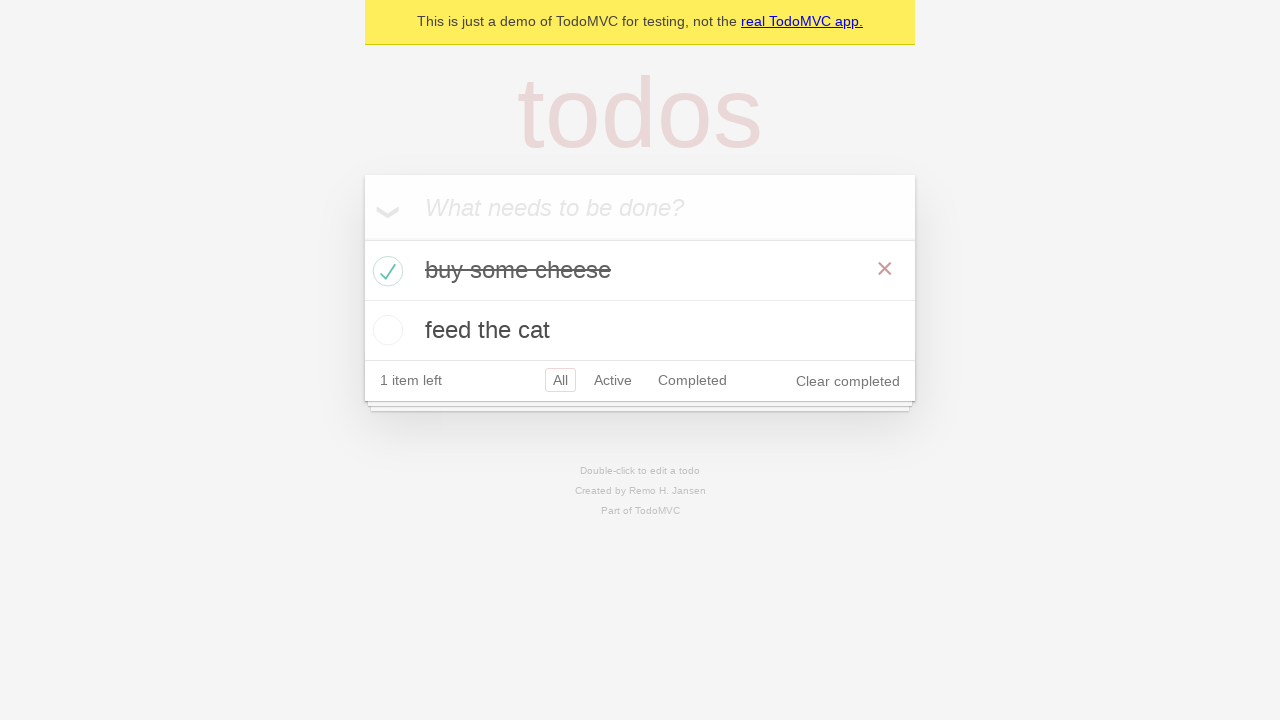

Unchecked checkbox to un-mark first item as complete at (385, 271) on internal:testid=[data-testid="todo-item"s] >> nth=0 >> internal:role=checkbox
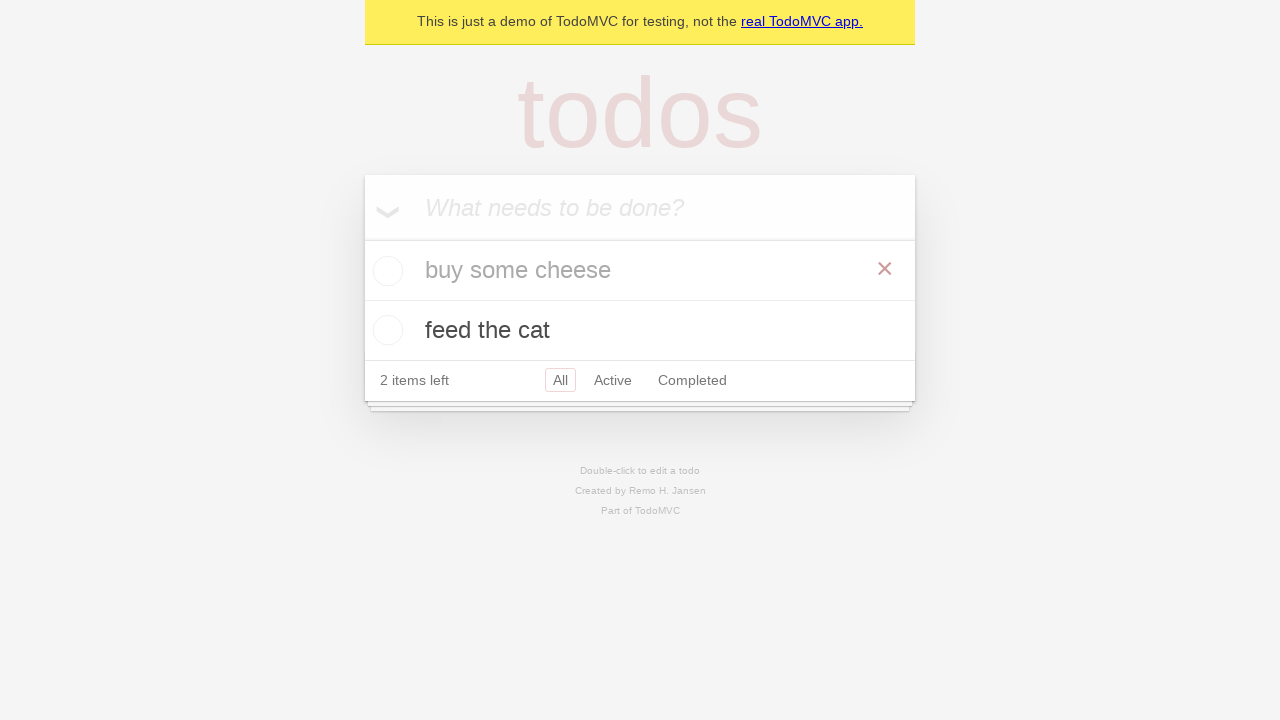

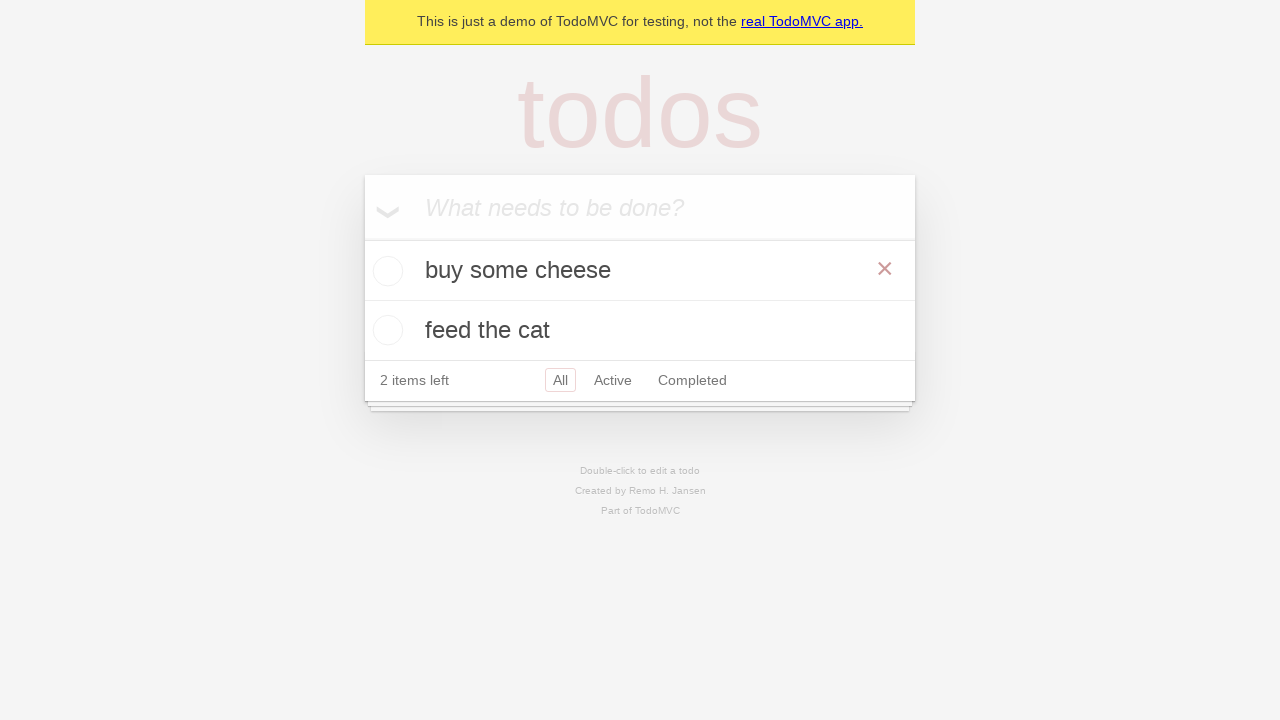